Navigates to contacts app homepage and clicks on the login link to open the login form

Starting URL: https://contacts-app.tobbymarshall815.vercel.app/

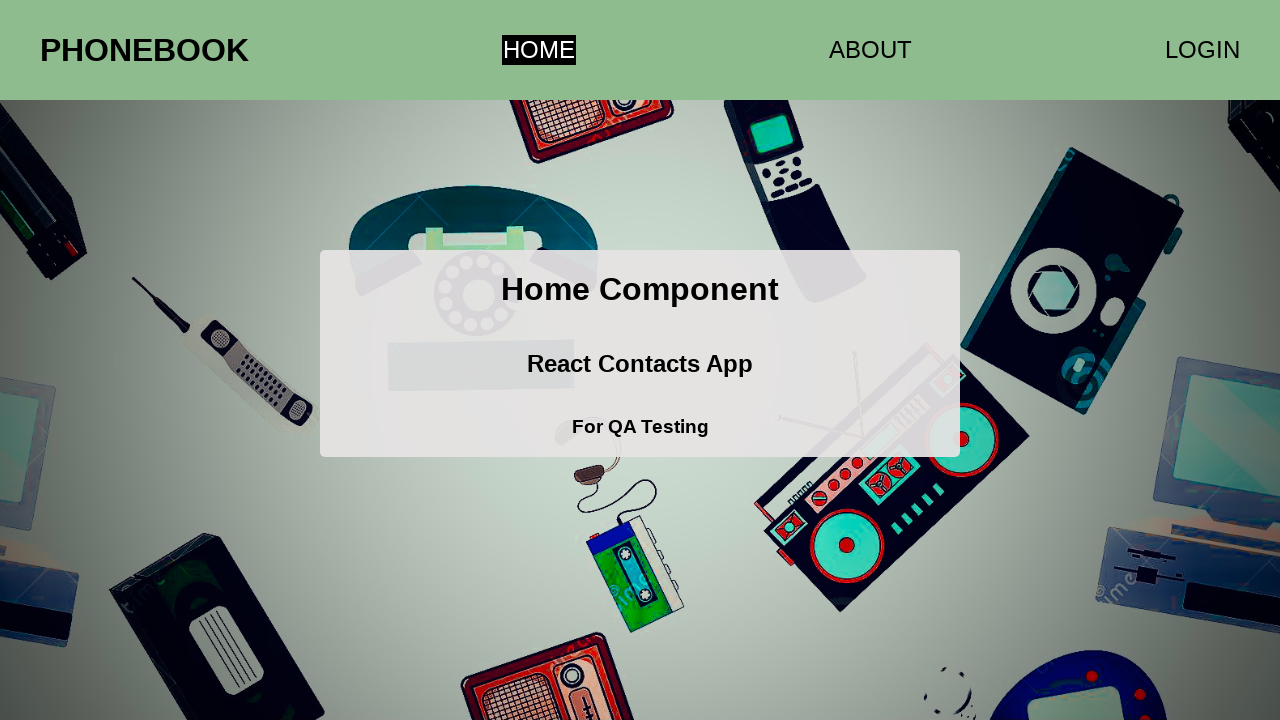

Navigated to contacts app homepage
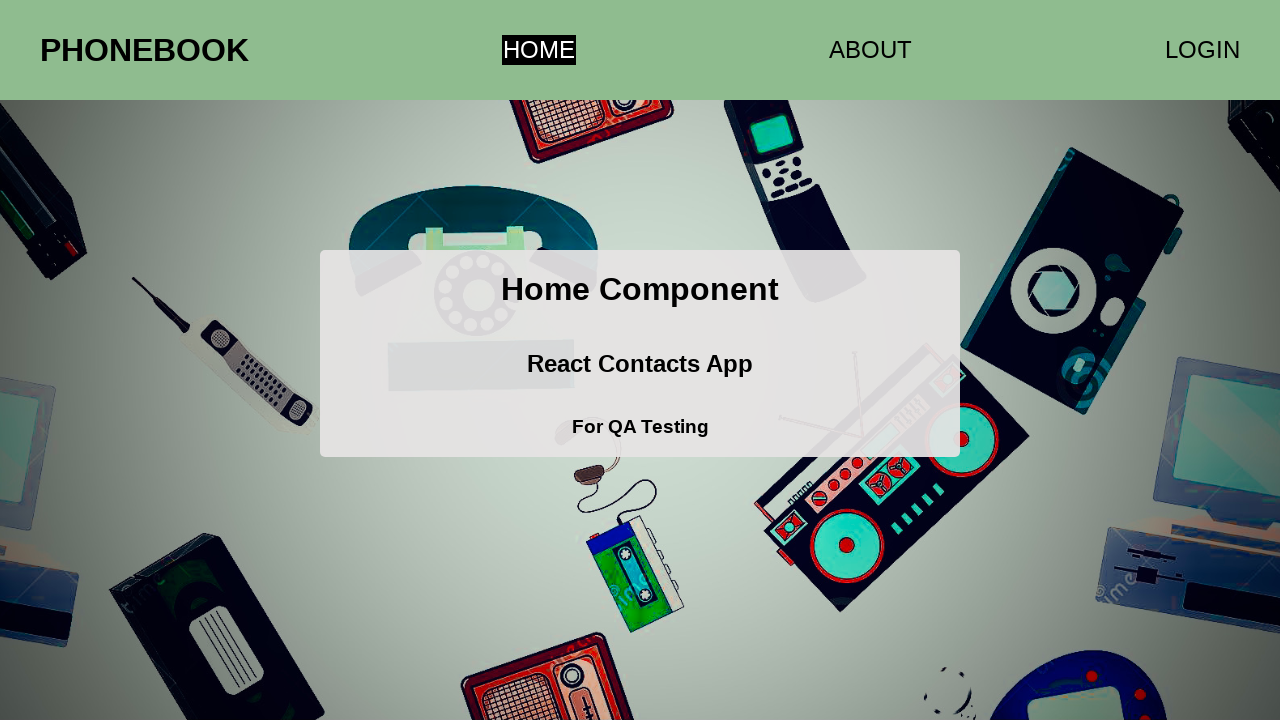

Located all links on the page
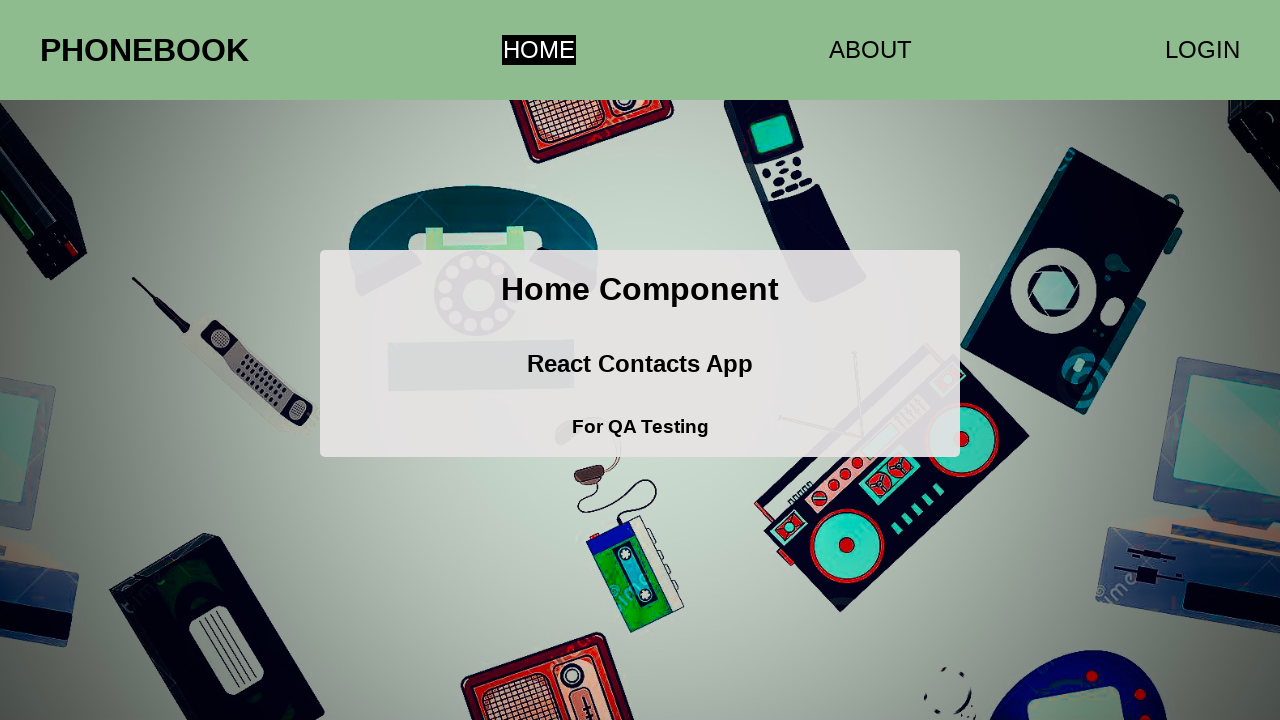

Clicked the login link (third 'a' tag) at (1202, 50) on a >> nth=2
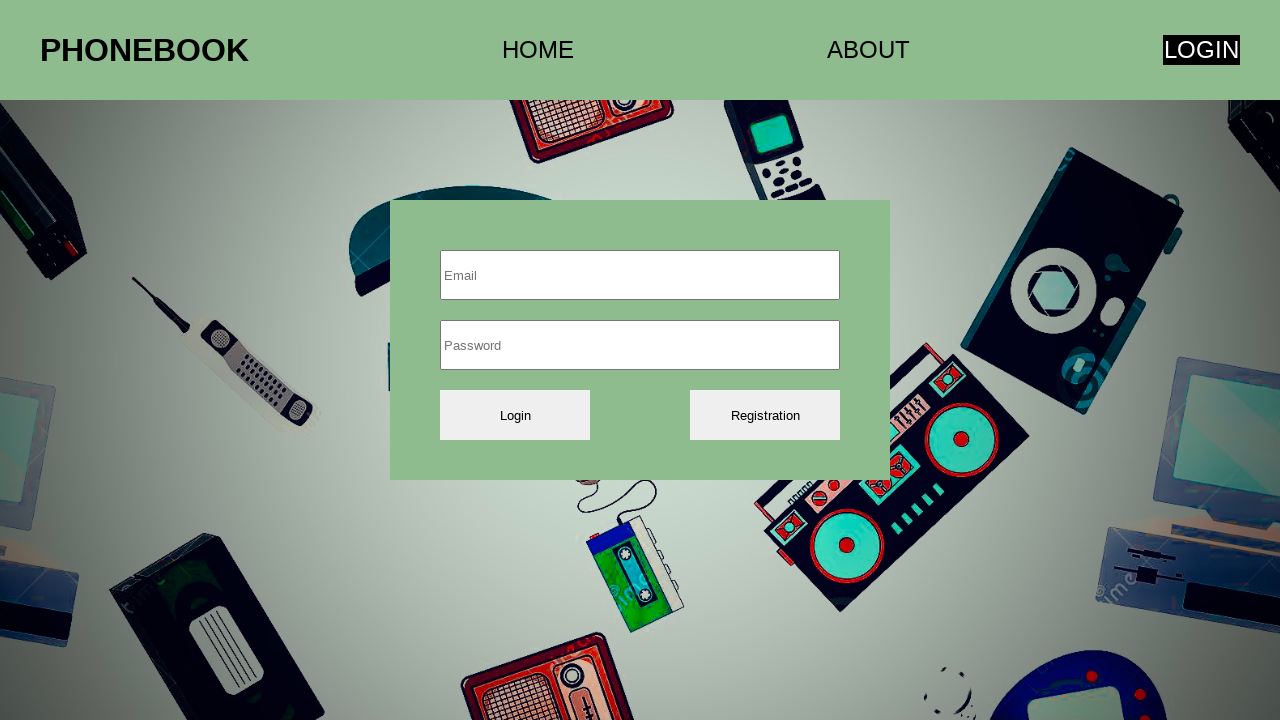

Login form loaded and became visible
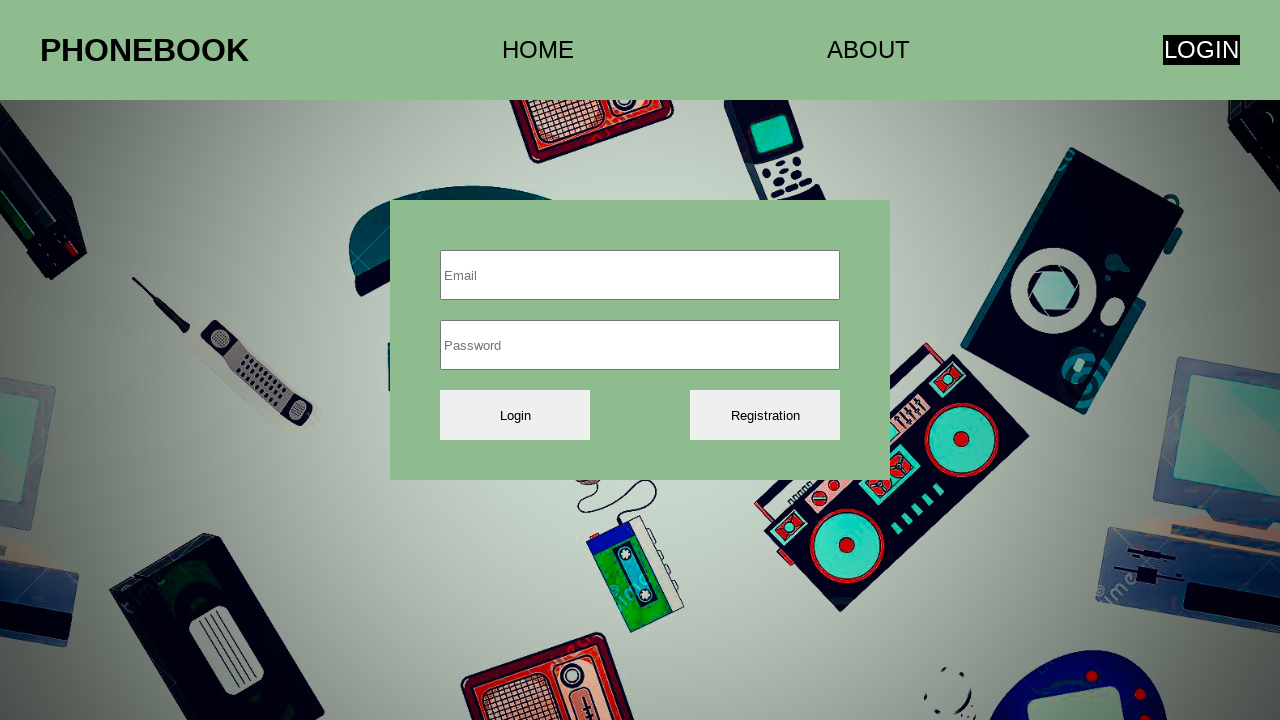

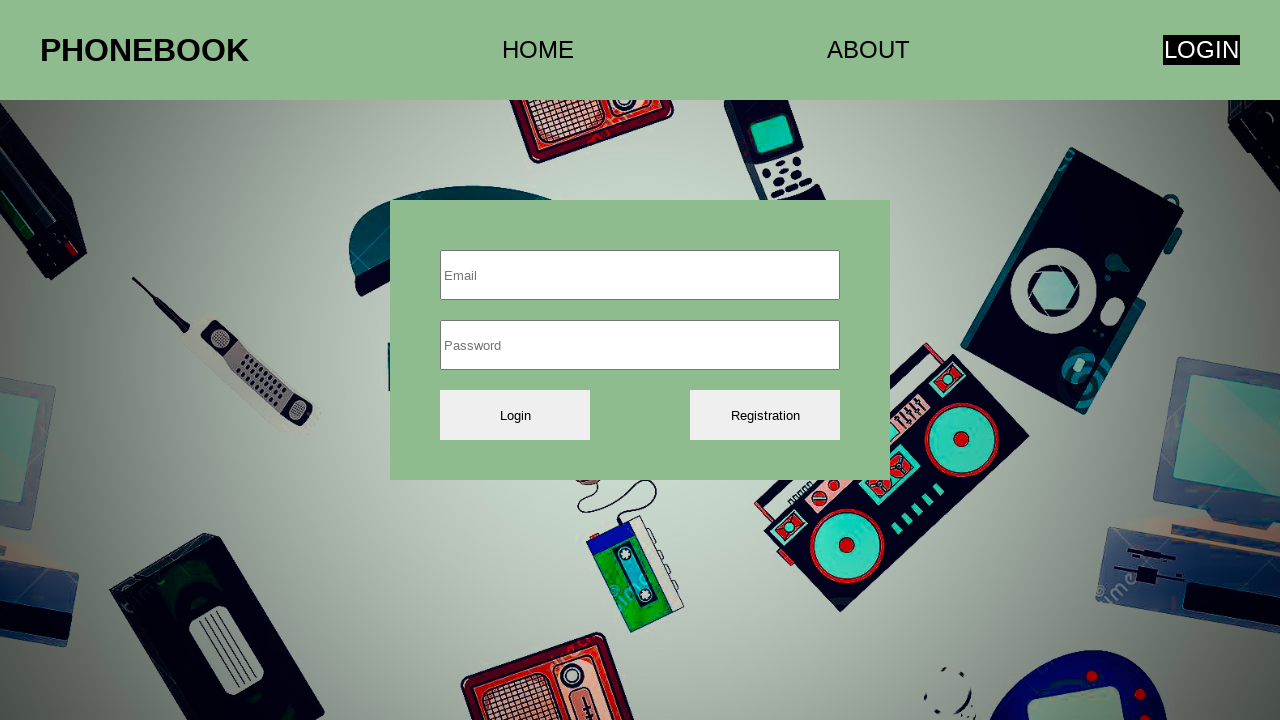